Tests the student registration form on demoqa.com by filling in personal information (name, email, gender, phone, date of birth, hobbies, subjects, address) and submitting the form, then verifying the submitted data appears correctly in the confirmation modal.

Starting URL: https://demoqa.com/automation-practice-form

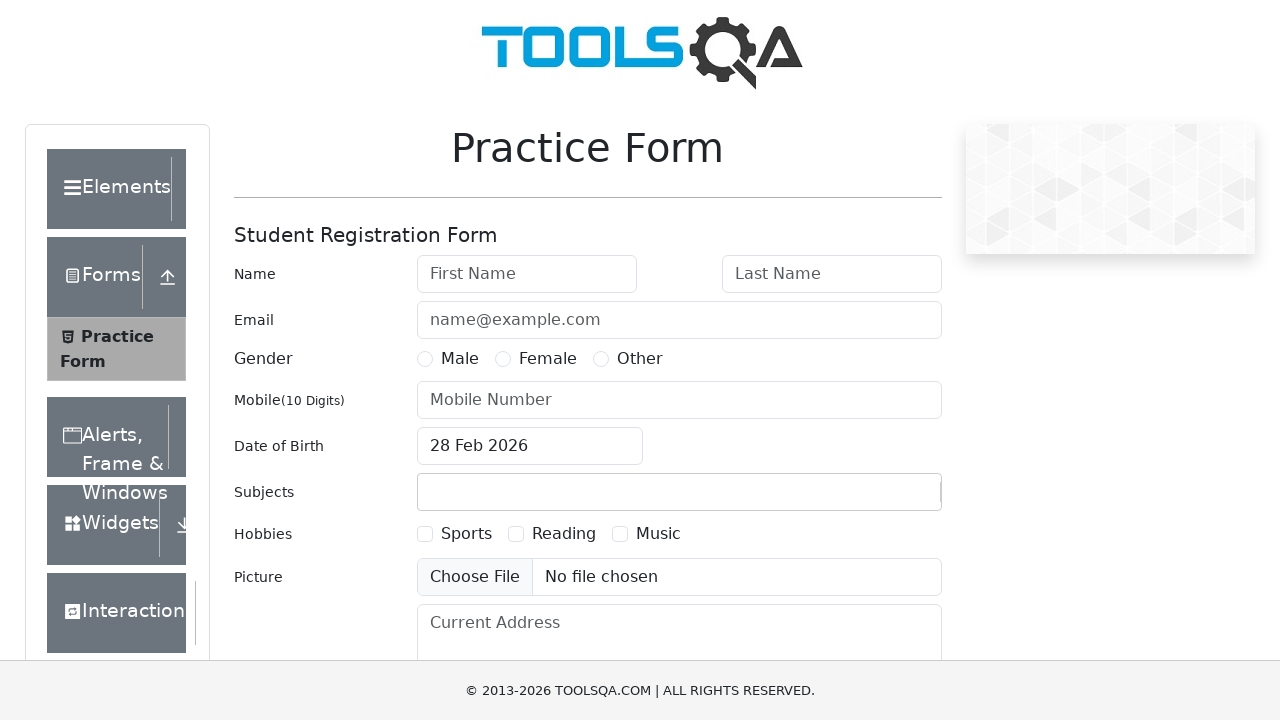

Filled first name field with 'Michael' on #firstName
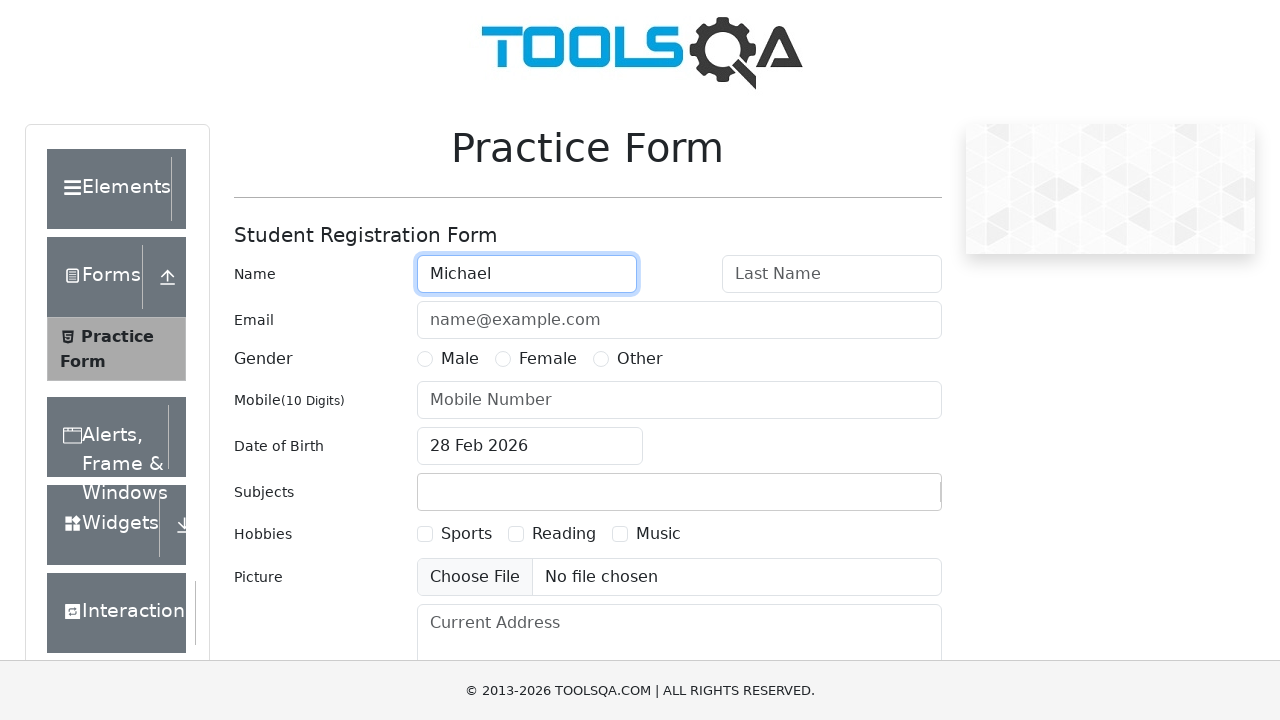

Filled last name field with 'Anderson' on #lastName
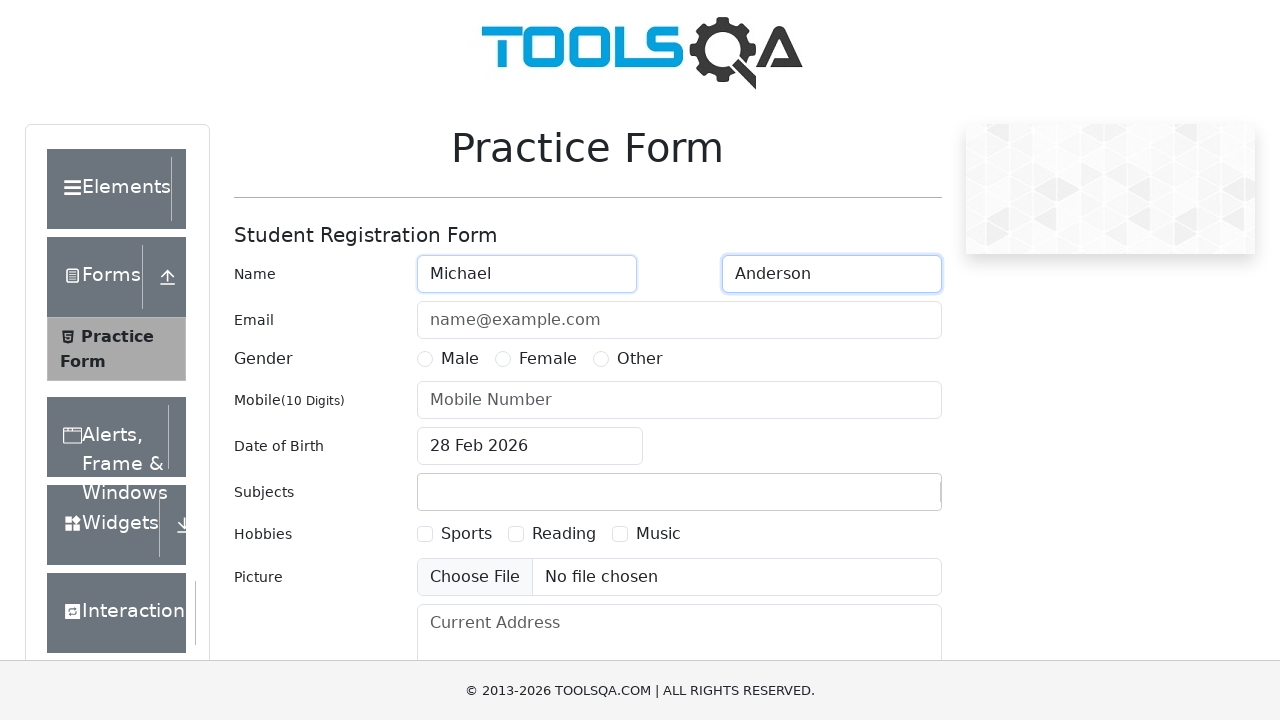

Filled email field with 'michael.anderson@example.com' on #userEmail
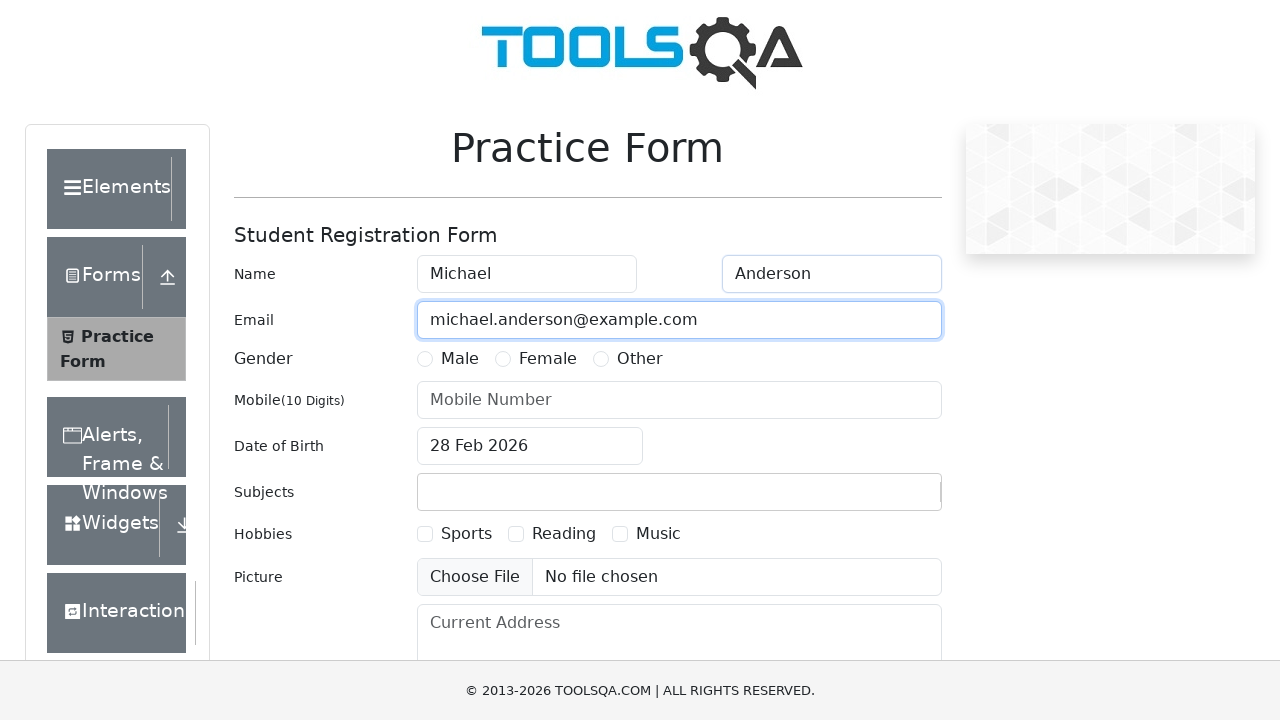

Selected Male gender option at (460, 359) on label[for='gender-radio-1']
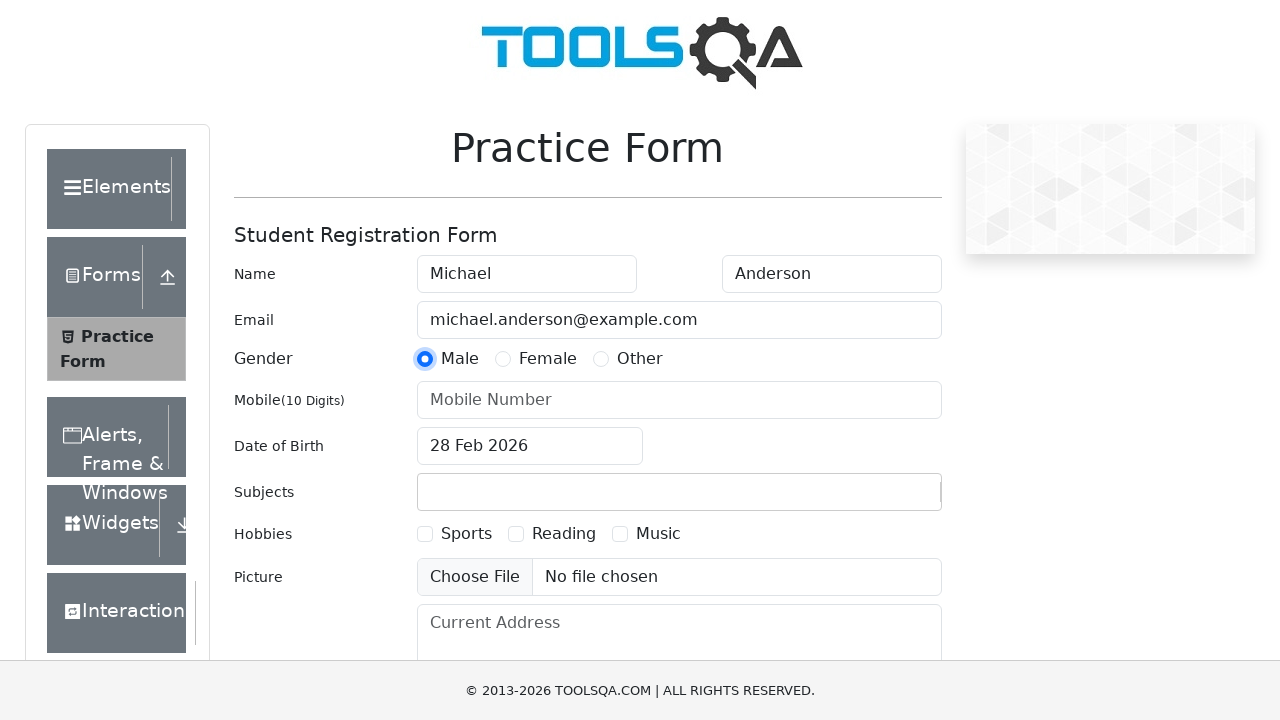

Filled mobile number field with '8523697410' on #userNumber
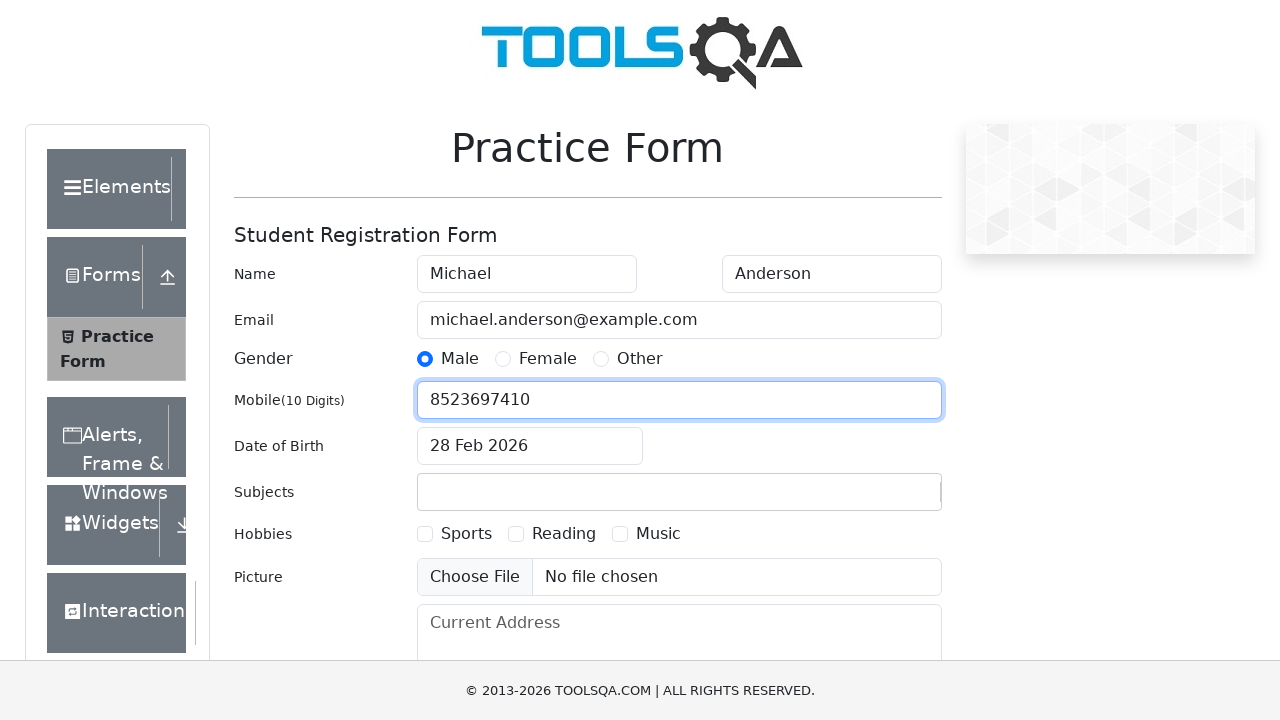

Clicked date of birth input to open date picker at (530, 446) on #dateOfBirthInput
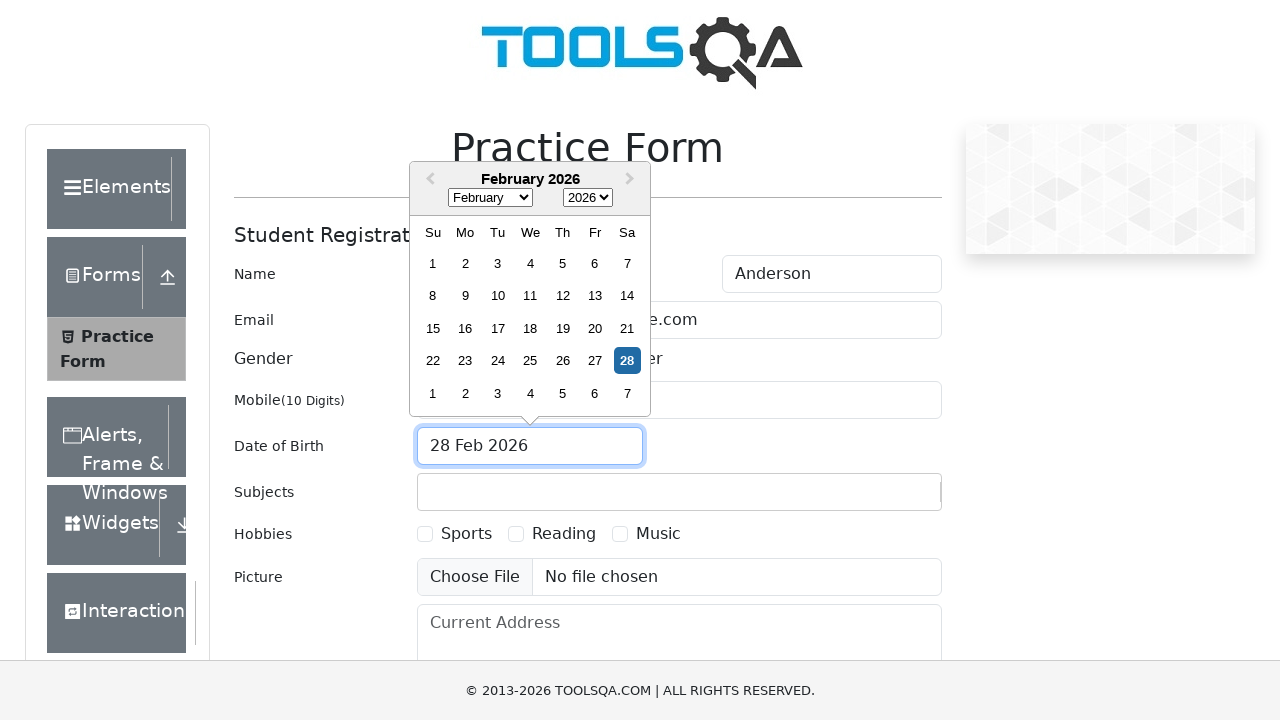

Selected February in the date picker on .react-datepicker__month-select
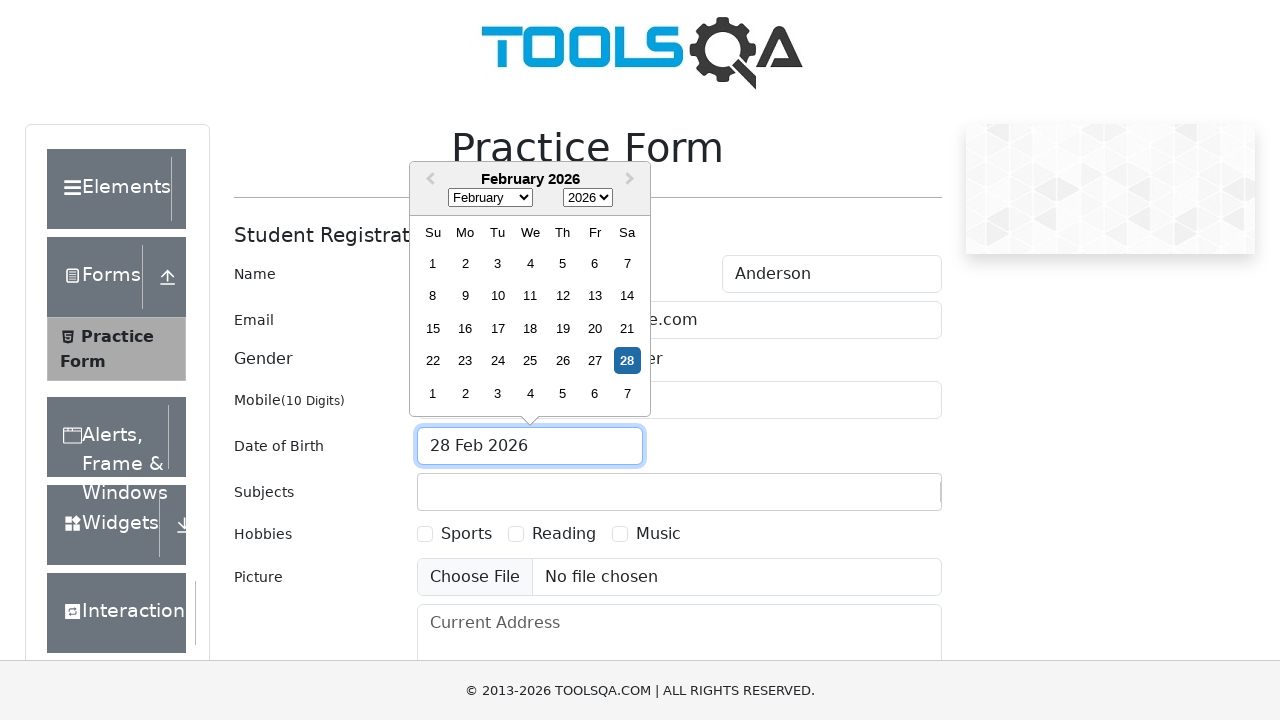

Selected year 1988 in the date picker on .react-datepicker__year-select
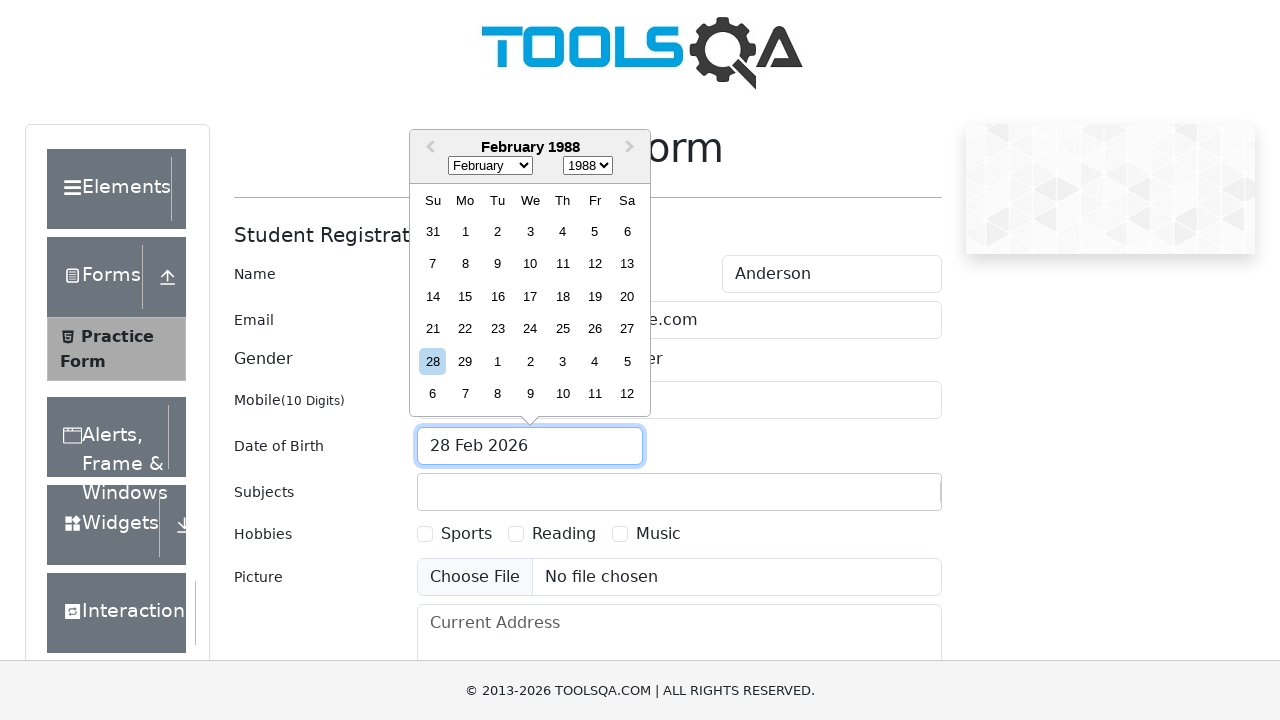

Selected day 27 for date of birth (February 27, 1988) at (627, 329) on .react-datepicker__day--027:not(.react-datepicker__day--outside-month)
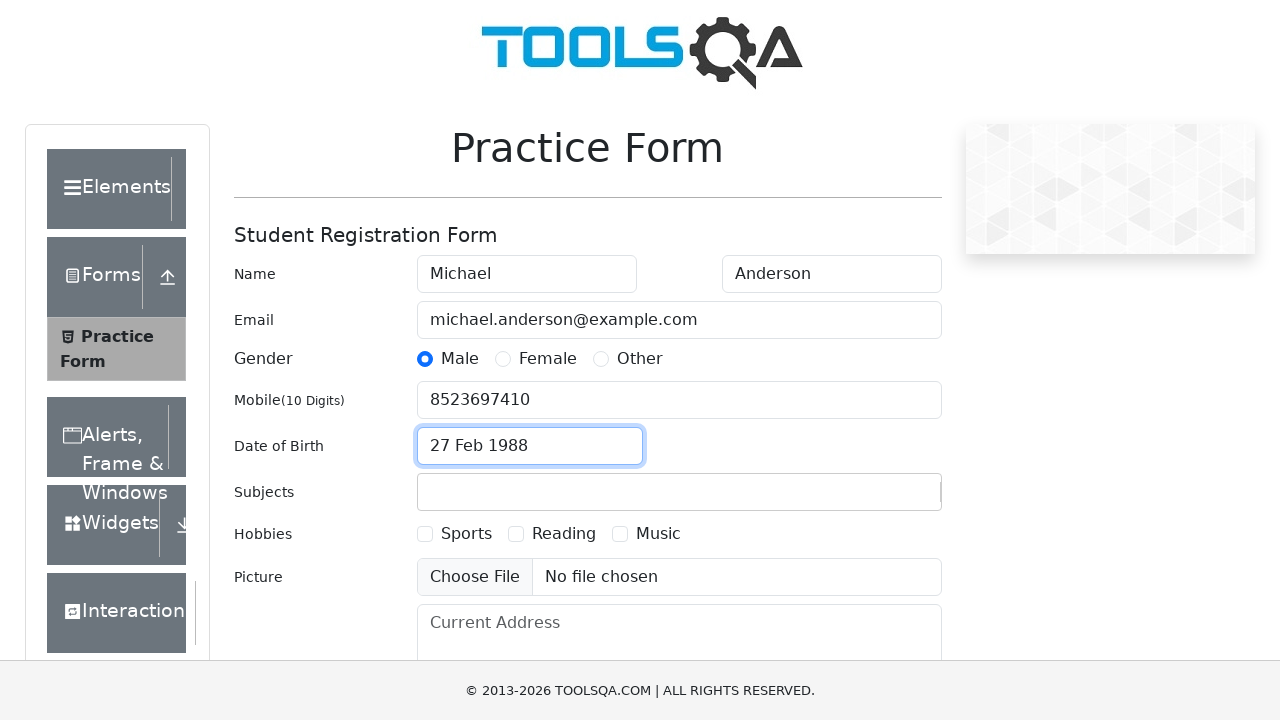

Clicked subjects input field at (430, 492) on #subjectsInput
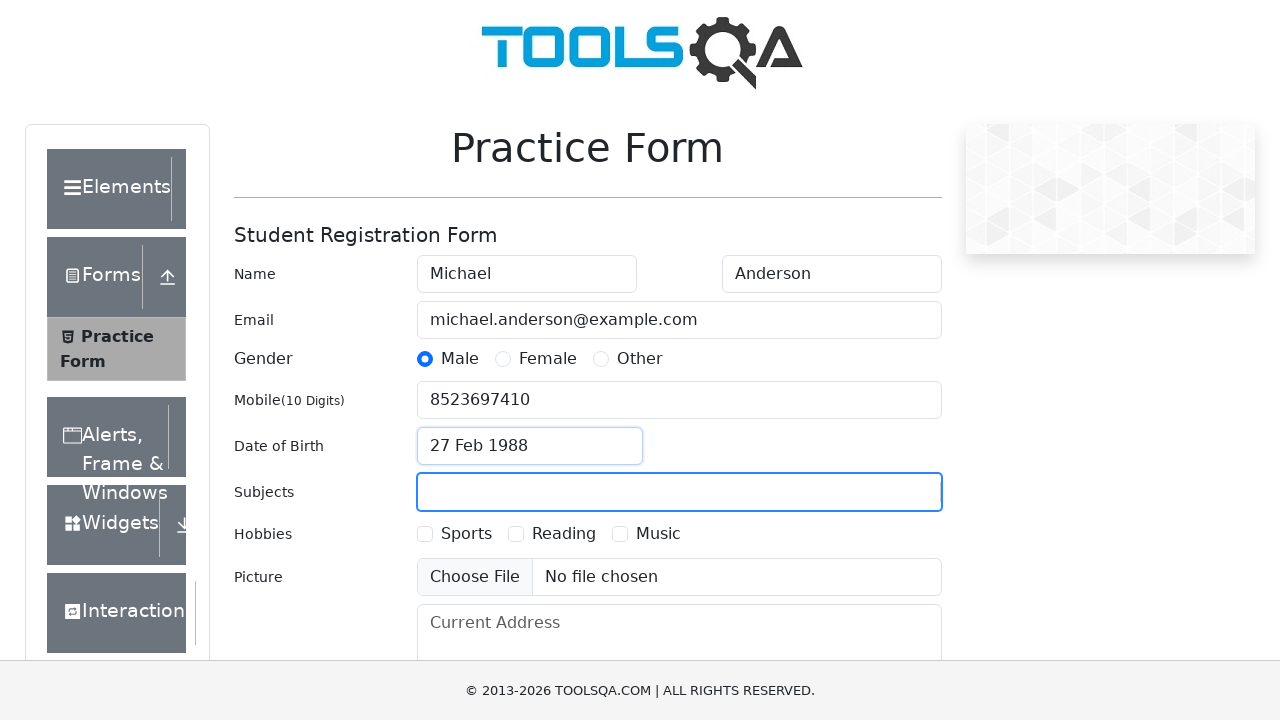

Typed 'Computer Science' in subjects field on #subjectsInput
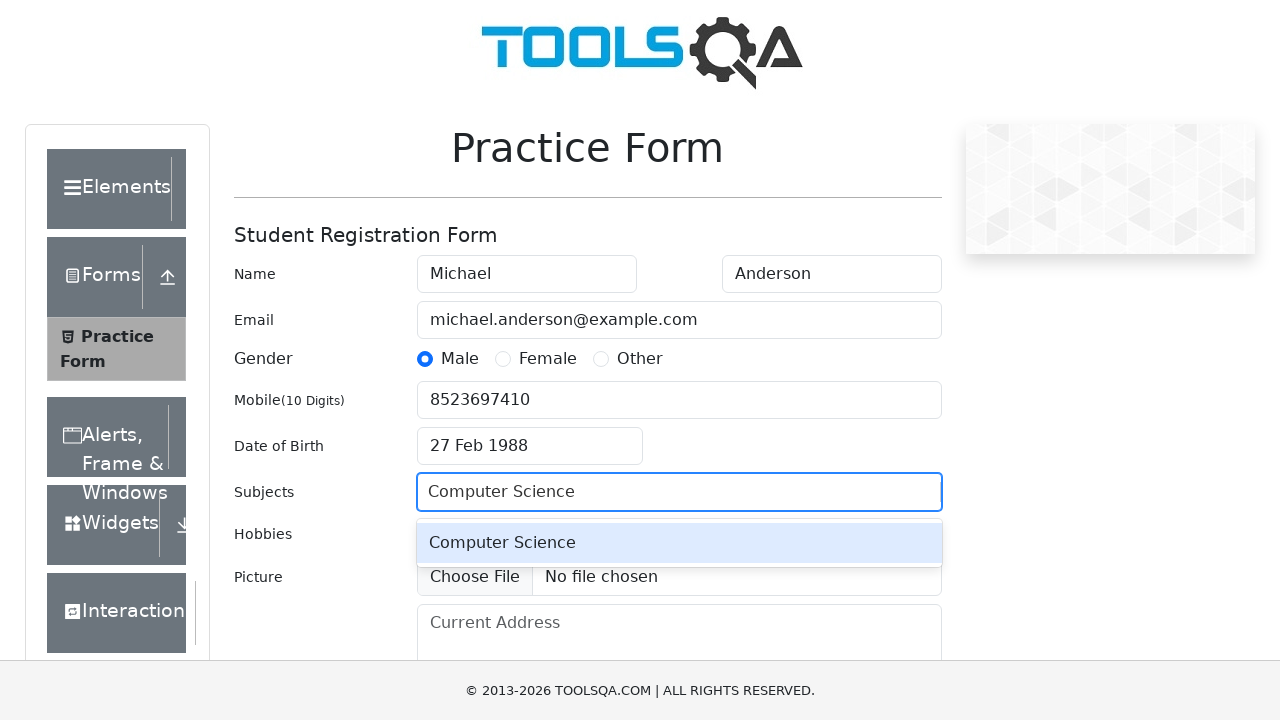

Pressed Enter to confirm Computer Science subject selection
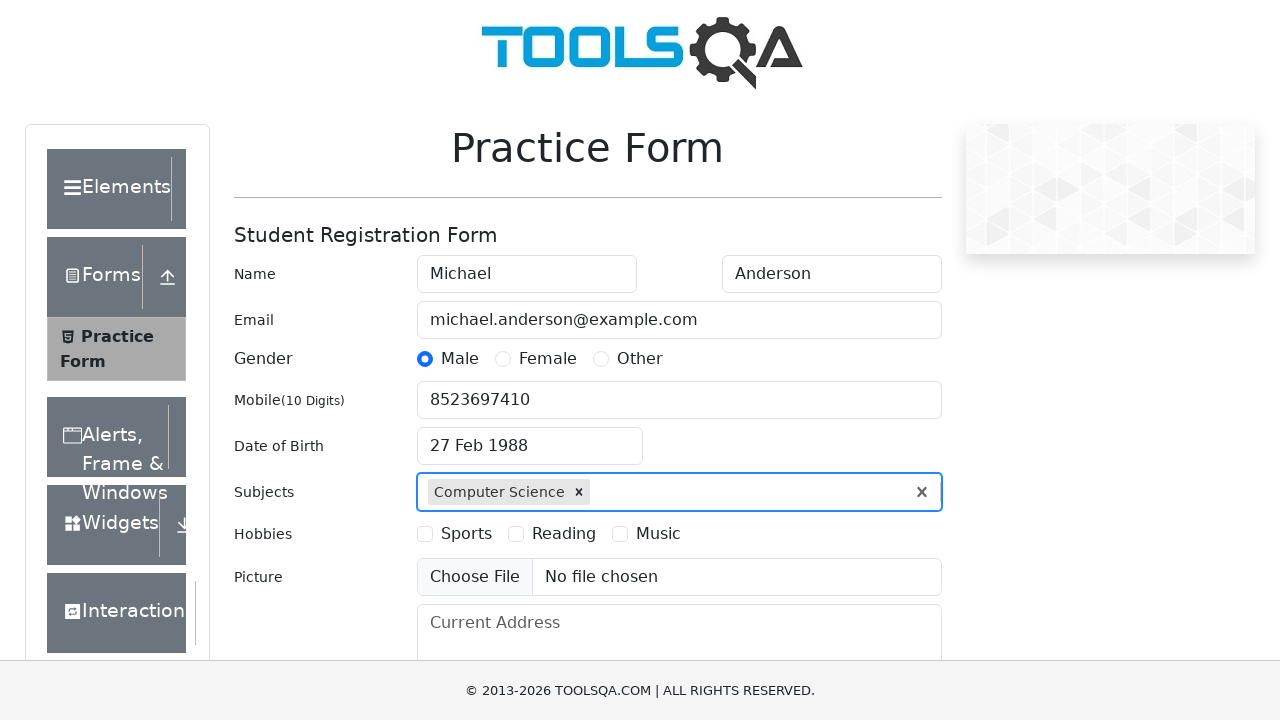

Selected Sports hobby checkbox at (466, 534) on label[for='hobbies-checkbox-1']
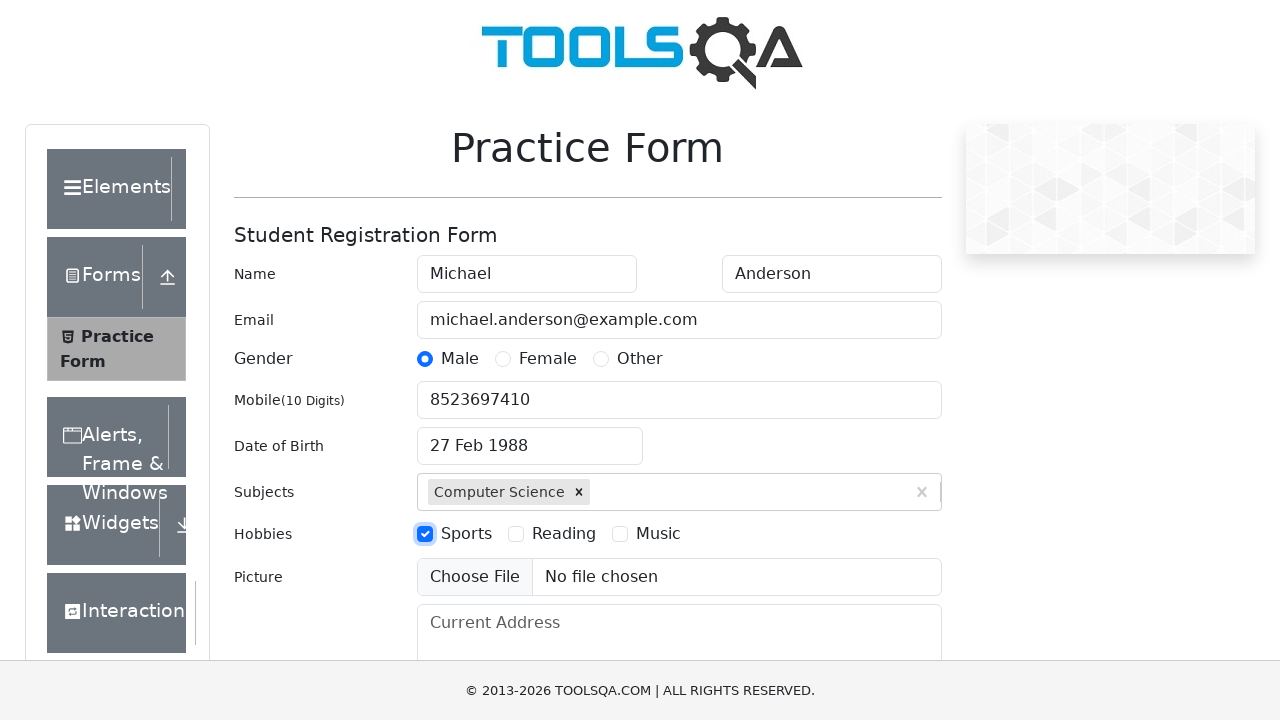

Filled current address field with '123 Test Street, Apt 45' on #currentAddress
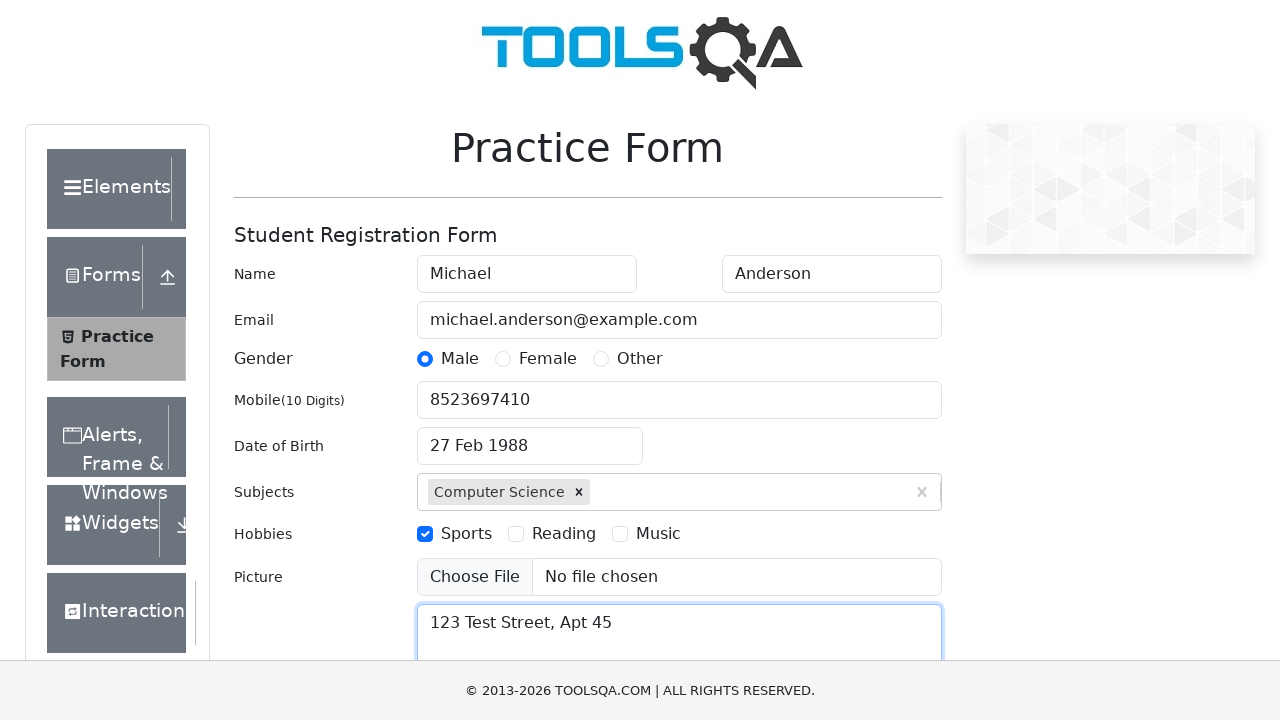

Clicked state dropdown to open options at (527, 437) on #state
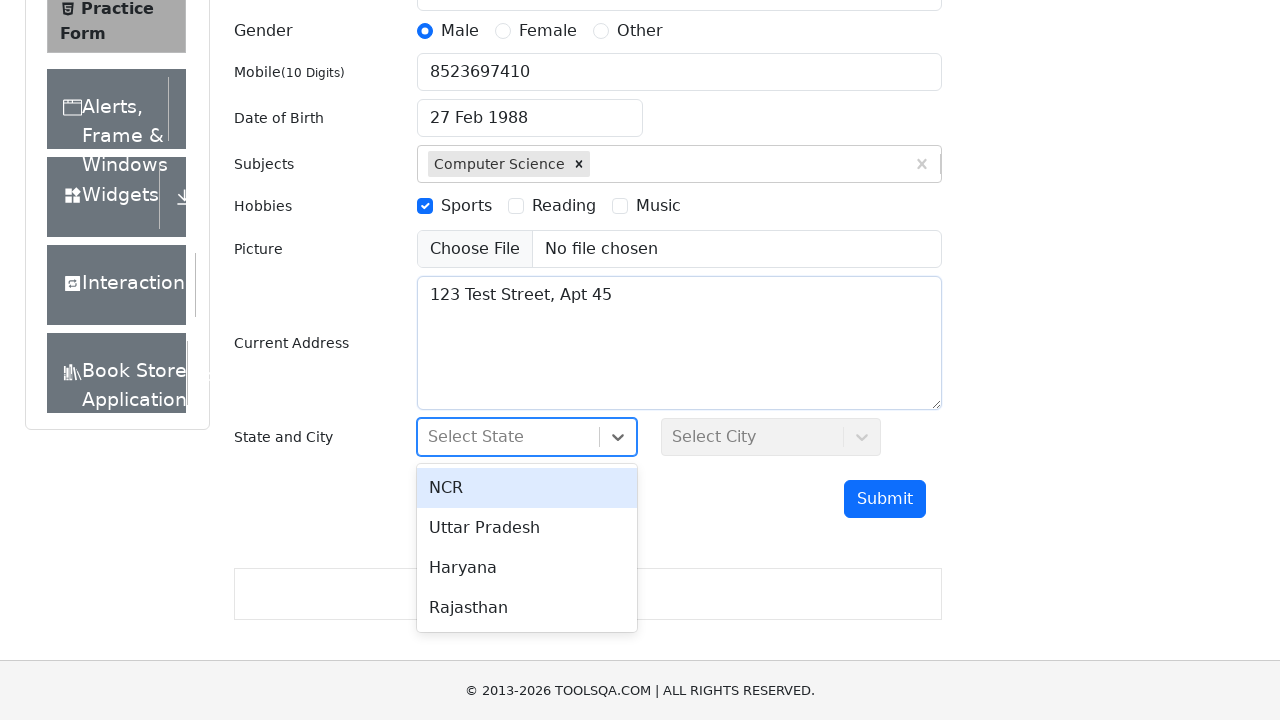

Selected NCR as the state at (527, 488) on #react-select-3-option-0
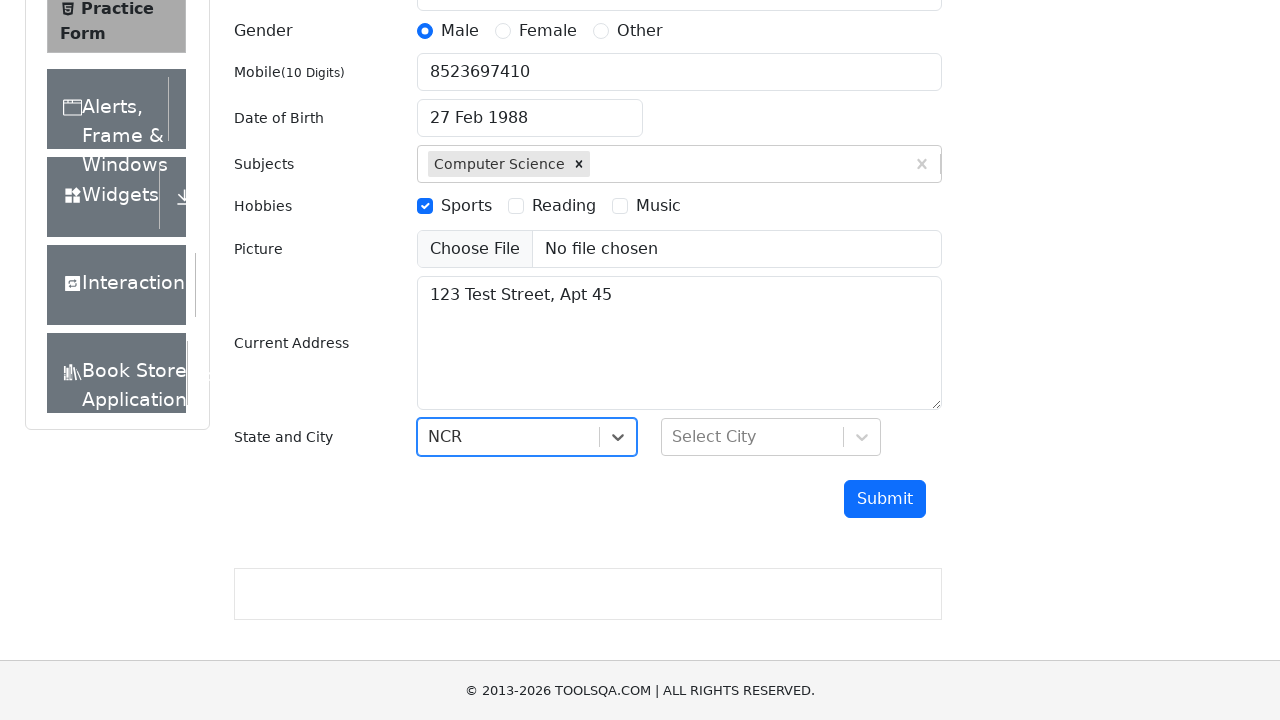

Clicked city dropdown to open options at (771, 437) on #city
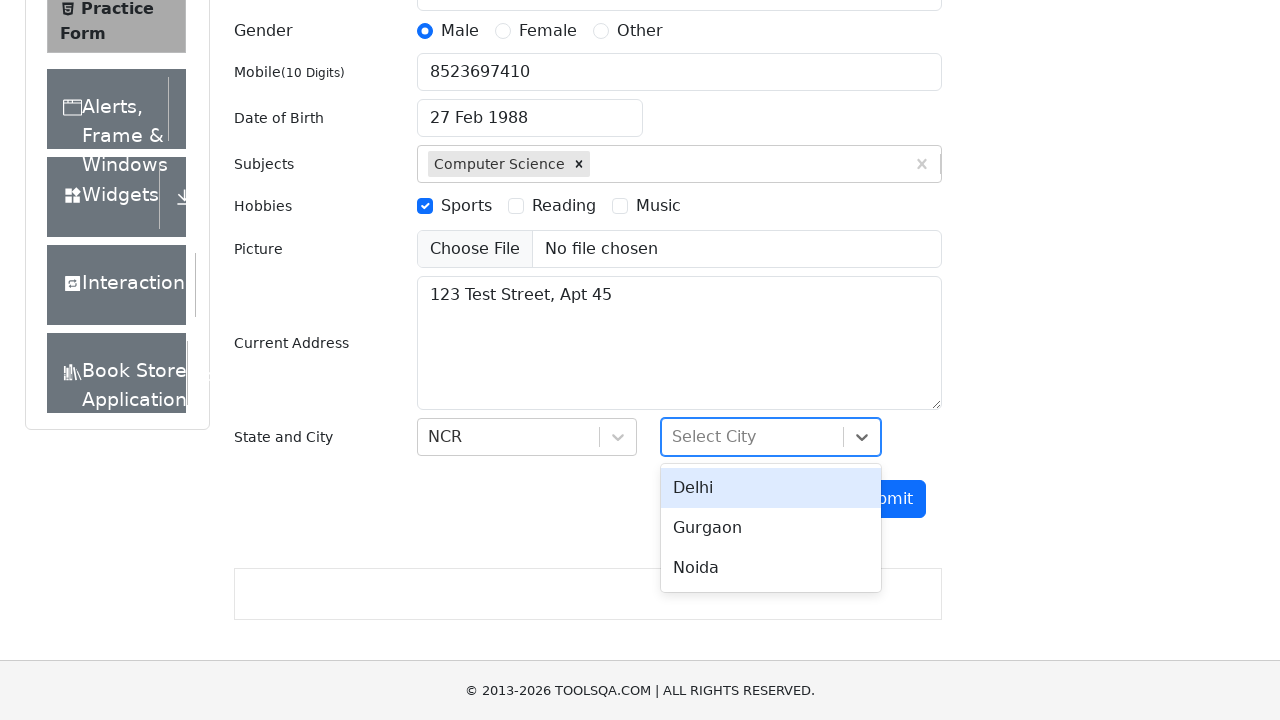

Selected first available city at (771, 488) on #react-select-4-option-0
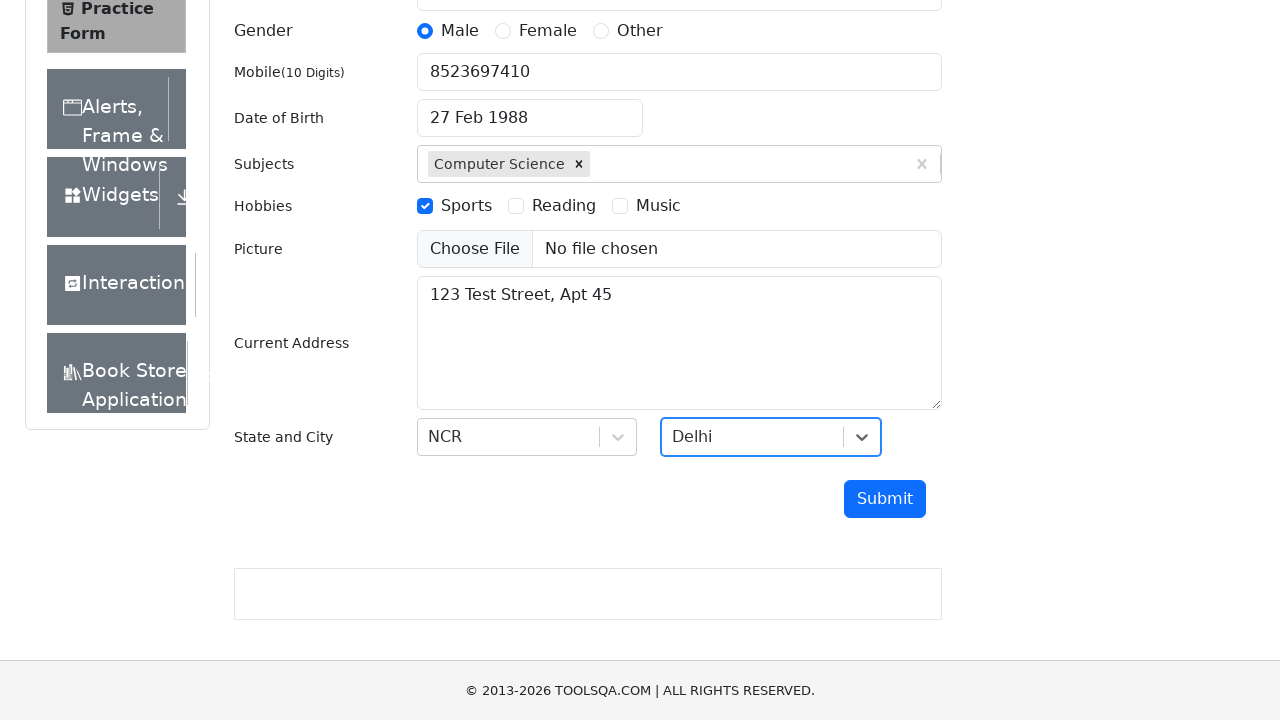

Clicked submit button to submit the registration form at (885, 499) on #submit
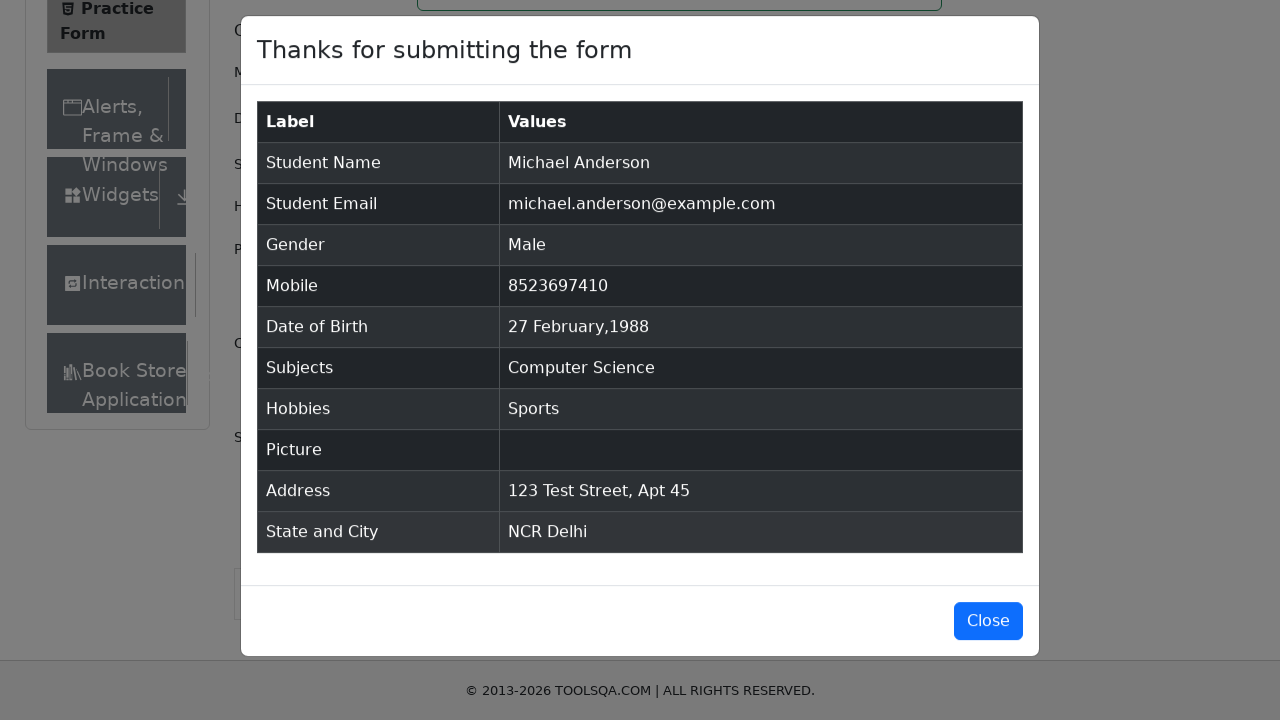

Confirmation modal appeared after form submission
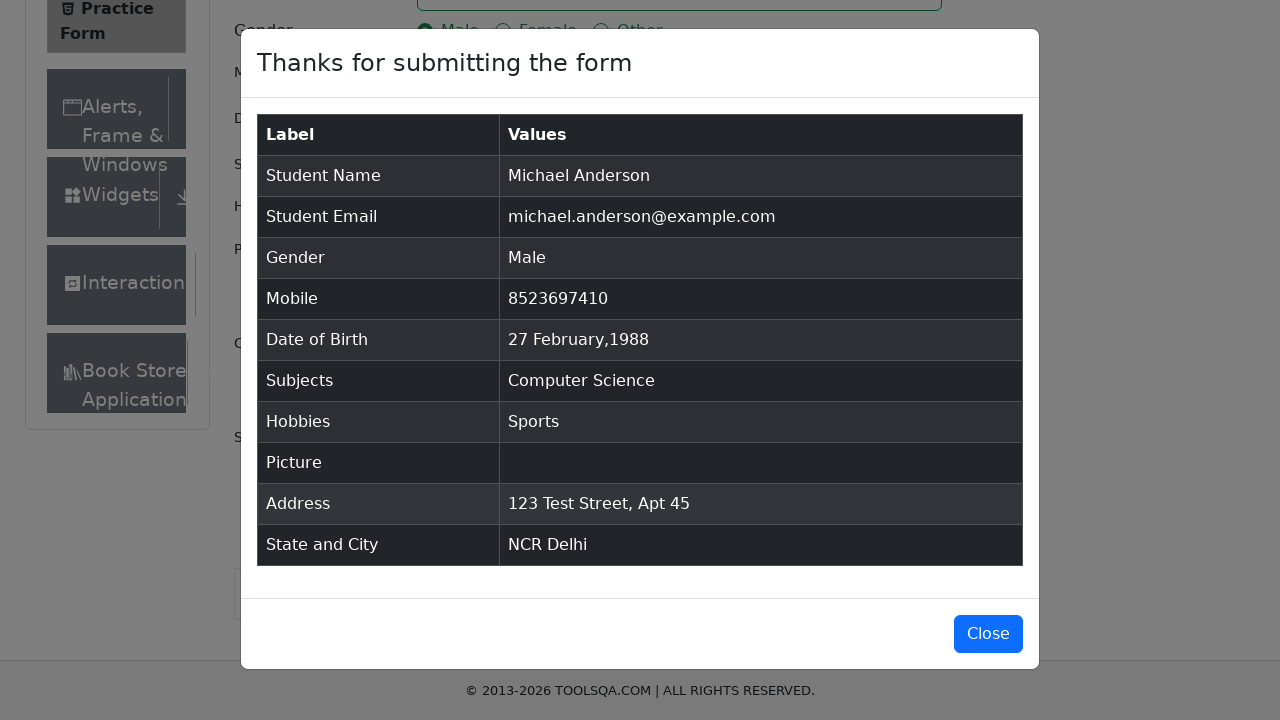

Verified confirmation message 'Thanks for submitting the form' is displayed
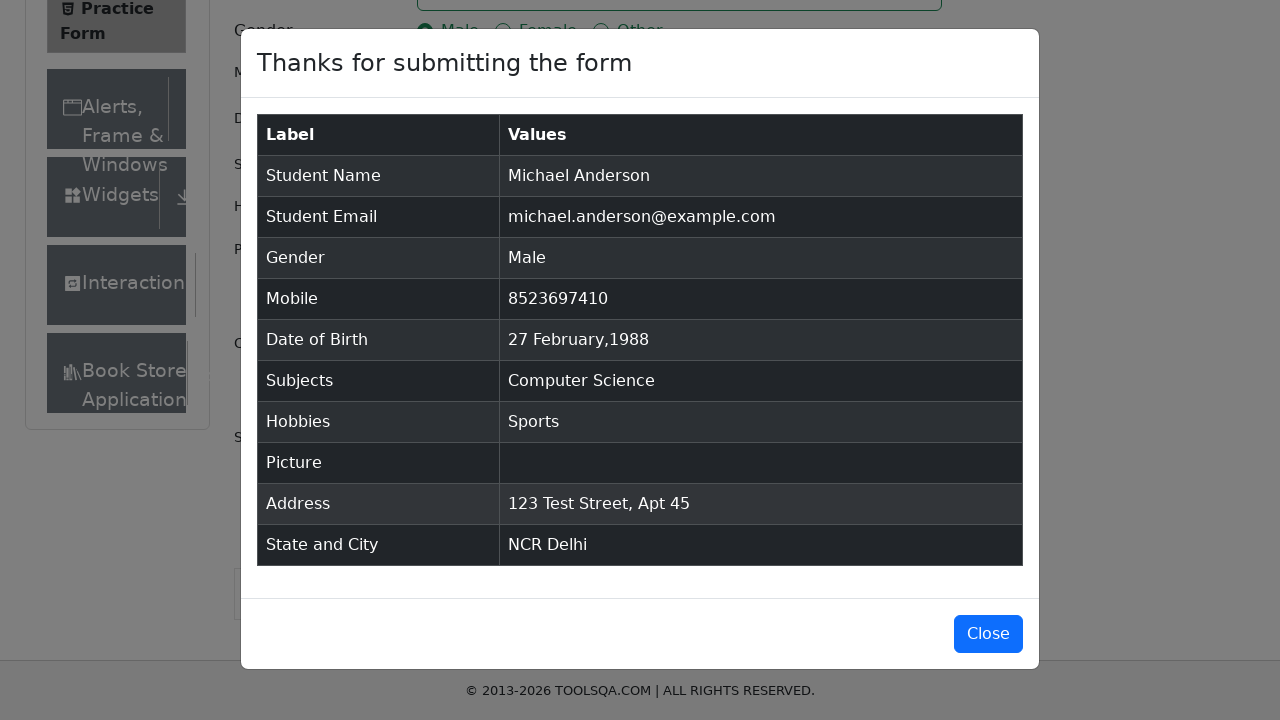

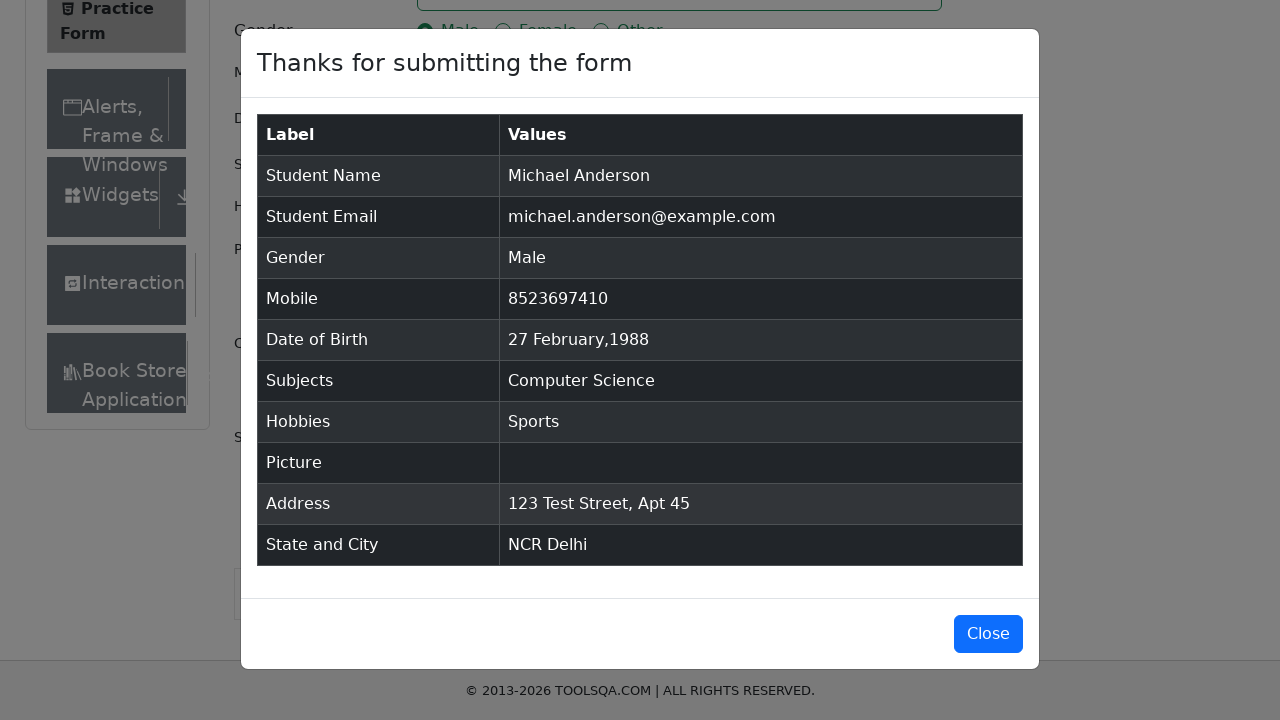